Tests tooltip functionality by hovering over an element to reveal tooltip text and verifying its content

Starting URL: https://seleniumpractise.blogspot.com/2019/08/tooltip-in-selenium-or-help-text-example.html

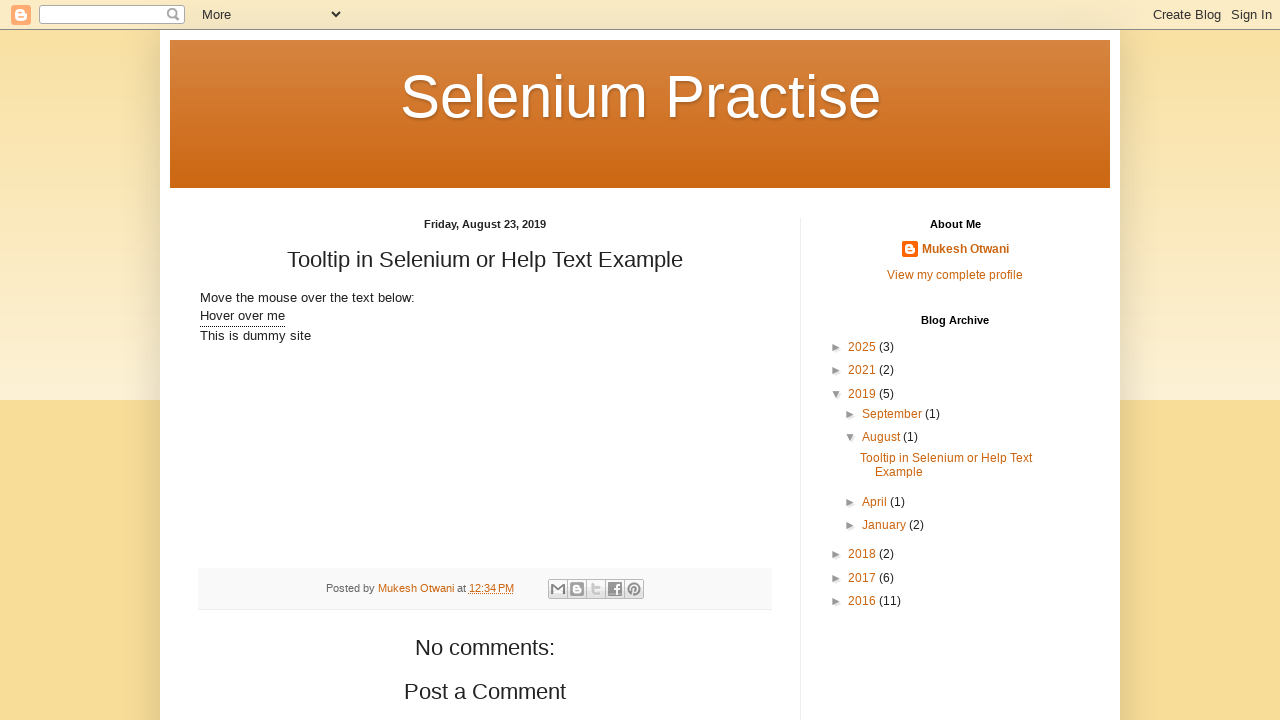

Navigated to tooltip practice page
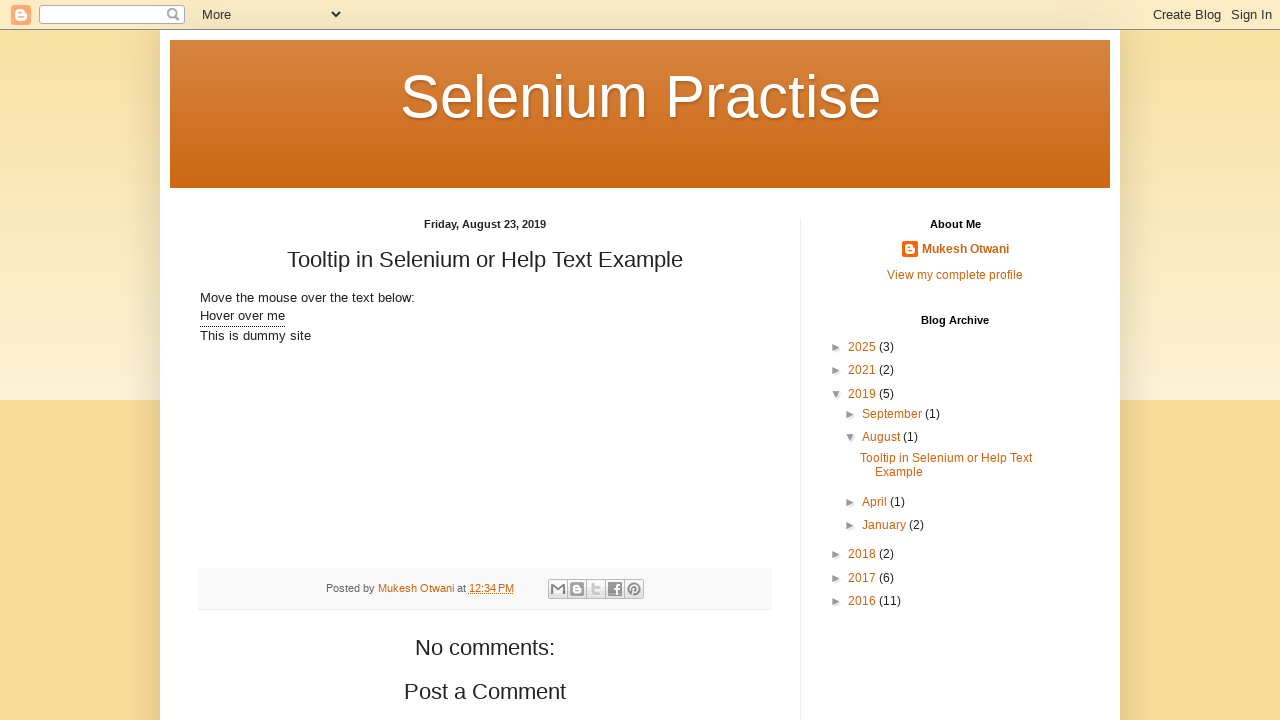

Hovered over tooltip element to reveal tooltip text at (242, 317) on xpath=.//div[@class='tooltip']
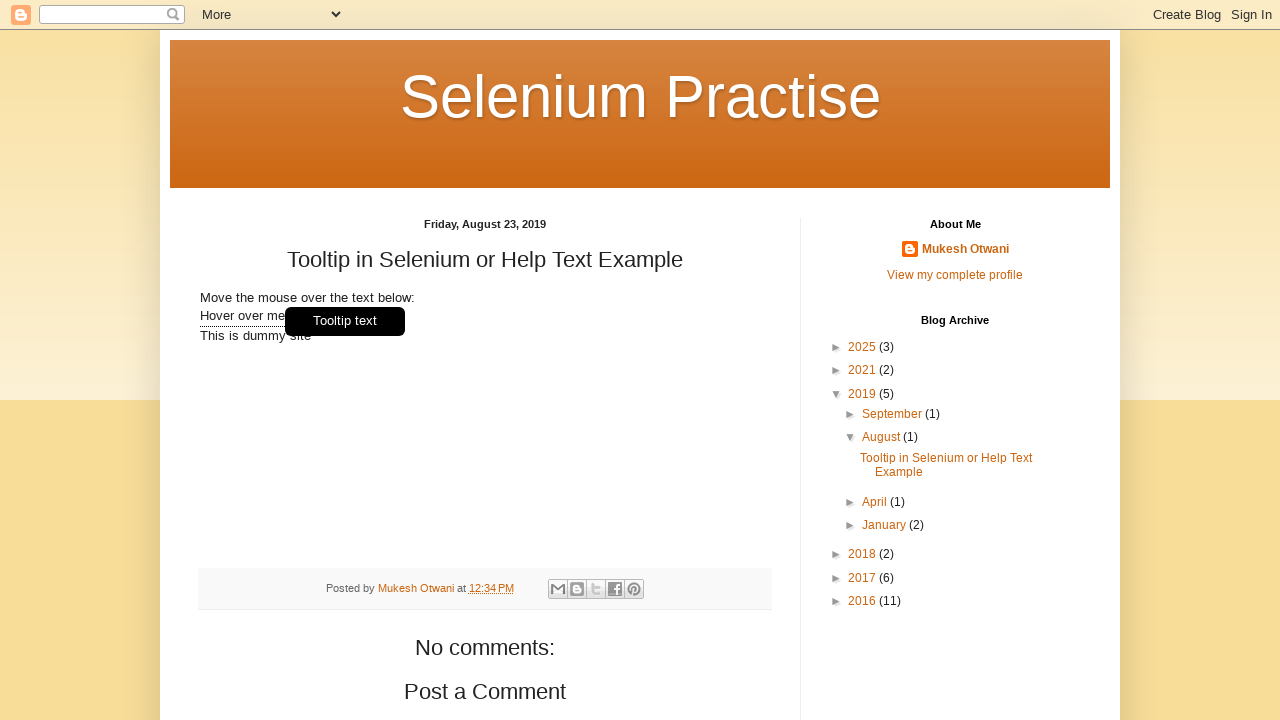

Retrieved tooltip text content
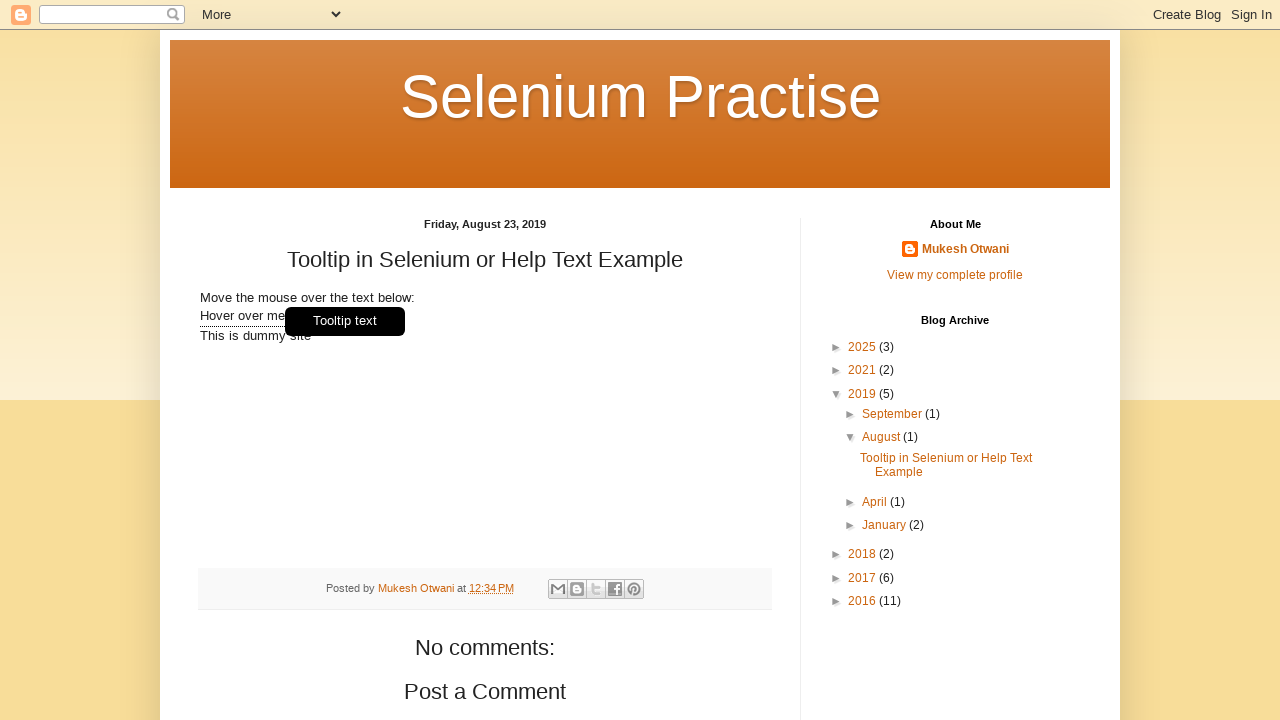

Verified tooltip contains expected text
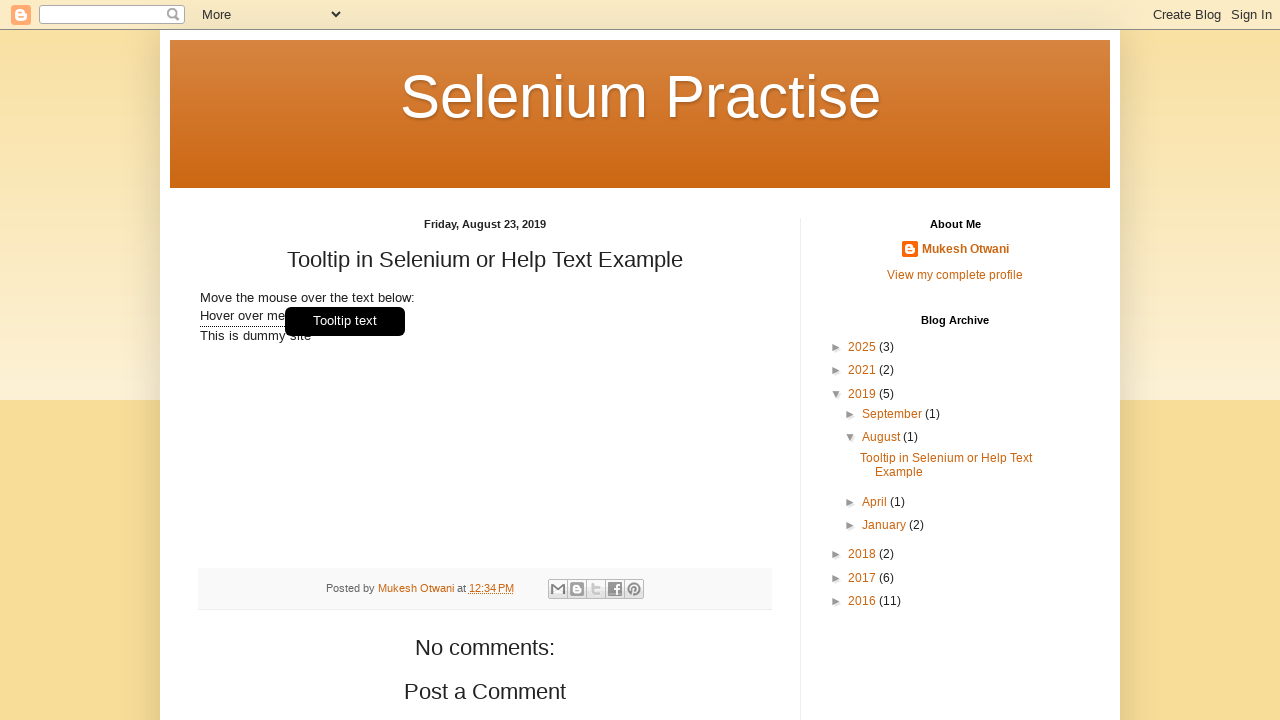

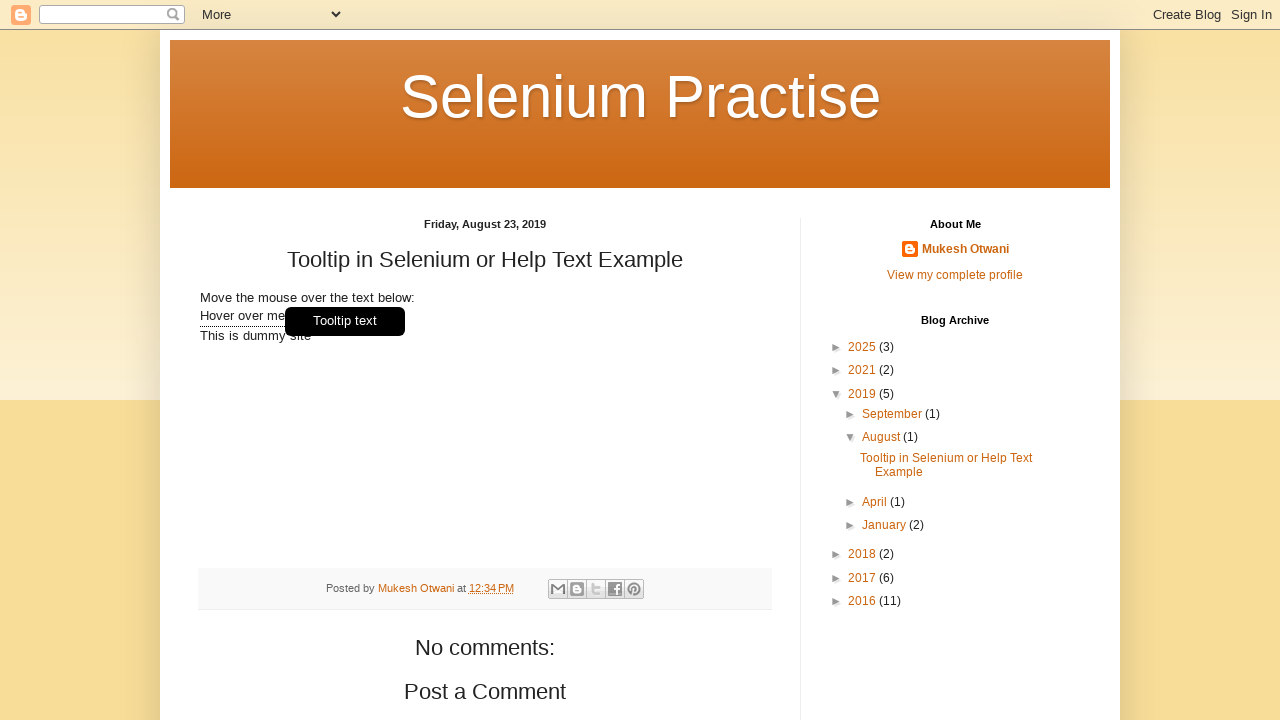